Tests the store locator functionality by selecting different areas from a dropdown and clicking view details for each area

Starting URL: https://puradakchicken.com/startup/store.asp

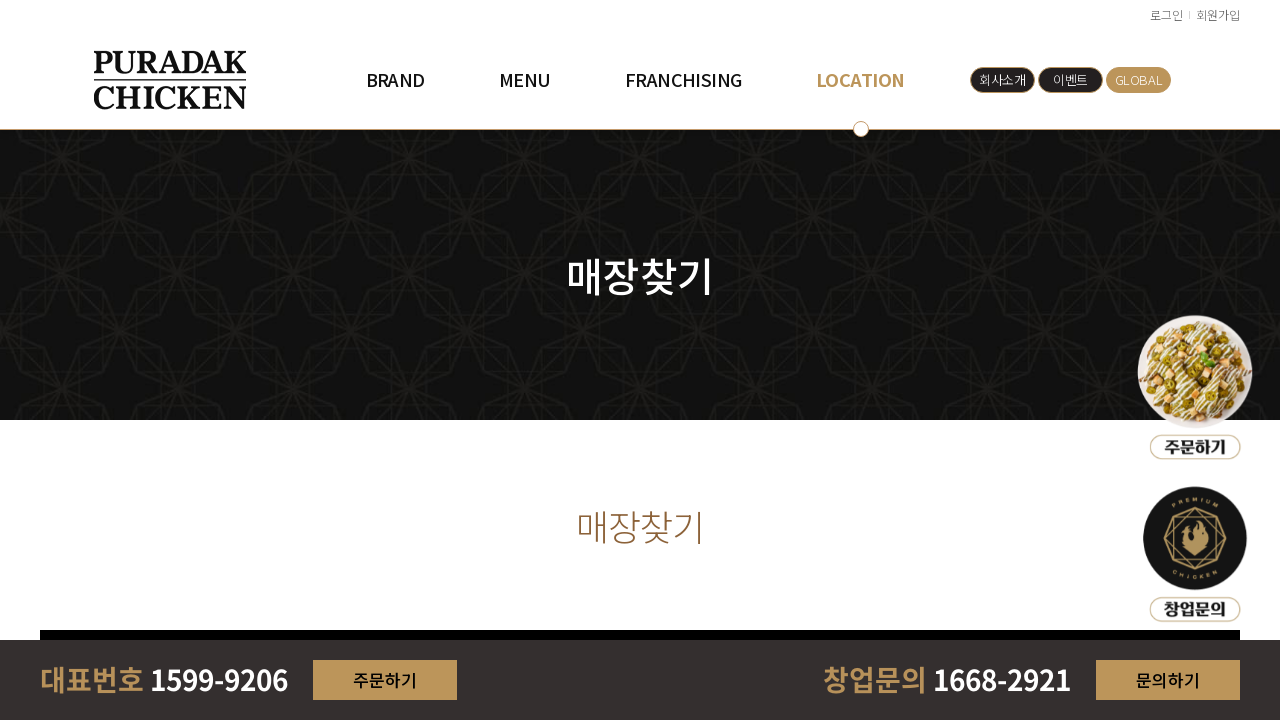

Selected area option 1 from dropdown on #areadetailidx
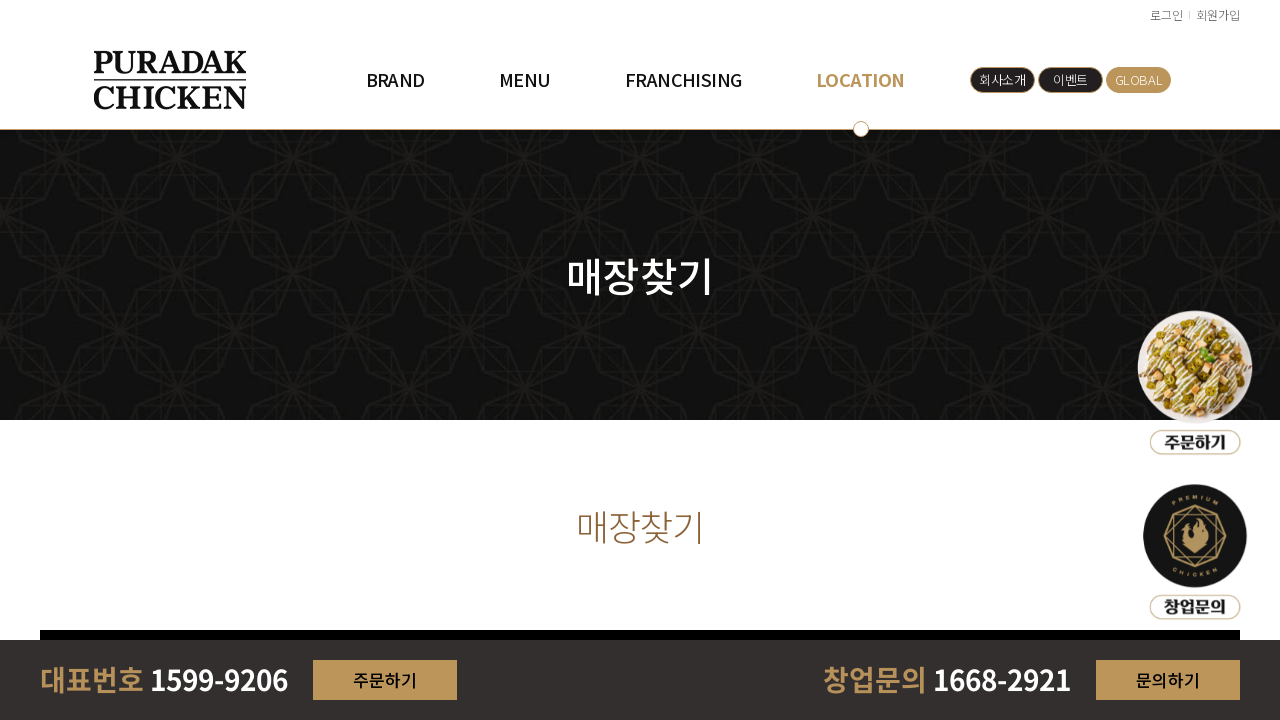

Waited for content to load after selecting area 1
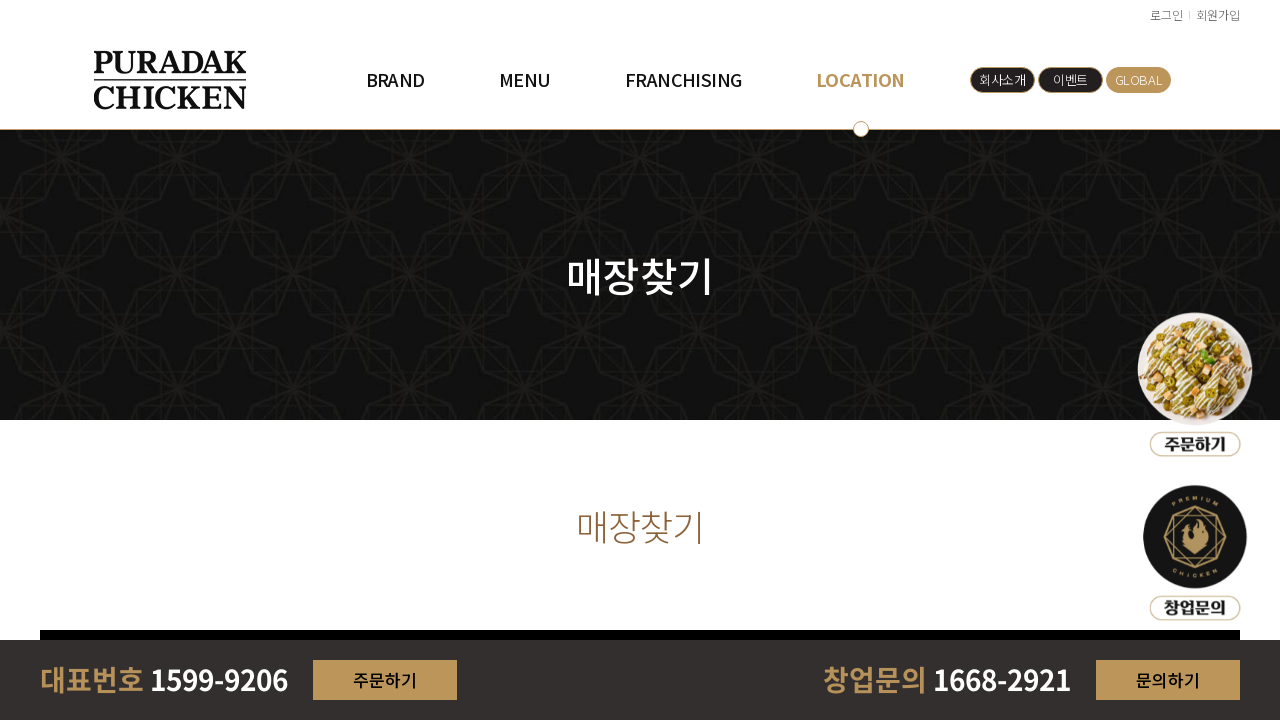

Clicked view details button for area 1 at (222, 626) on .dView
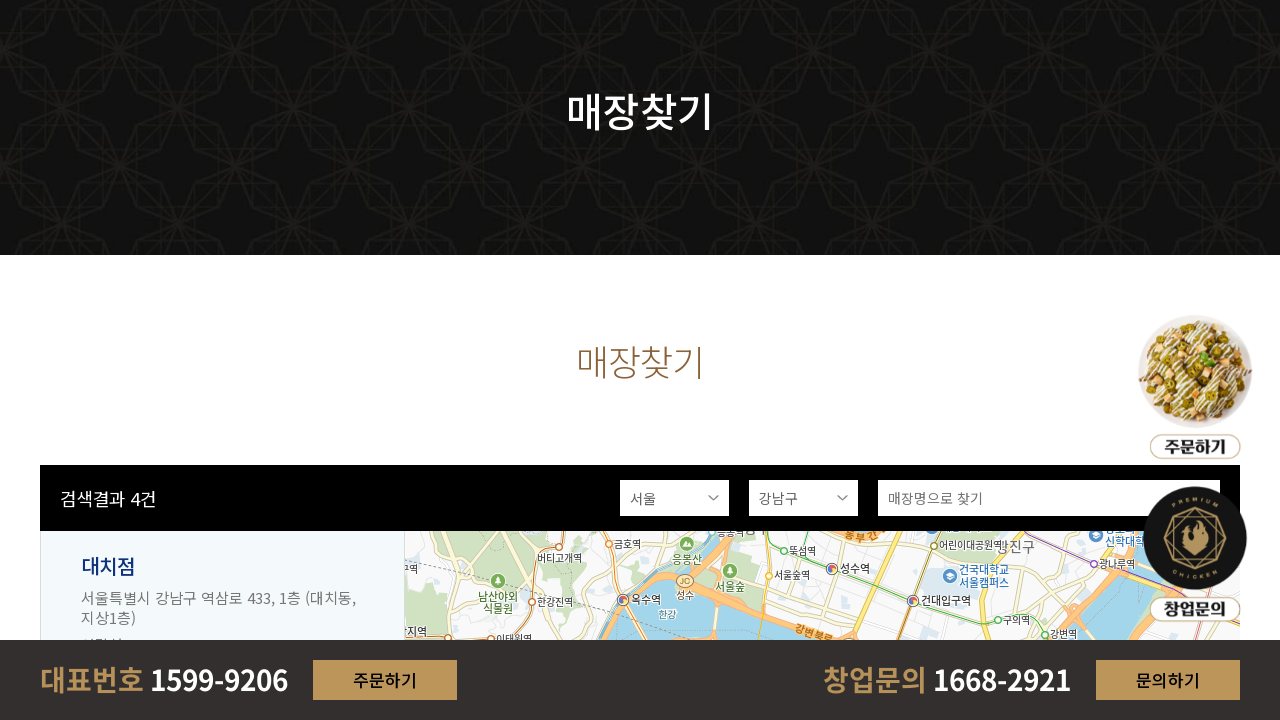

Store details loaded for area 1
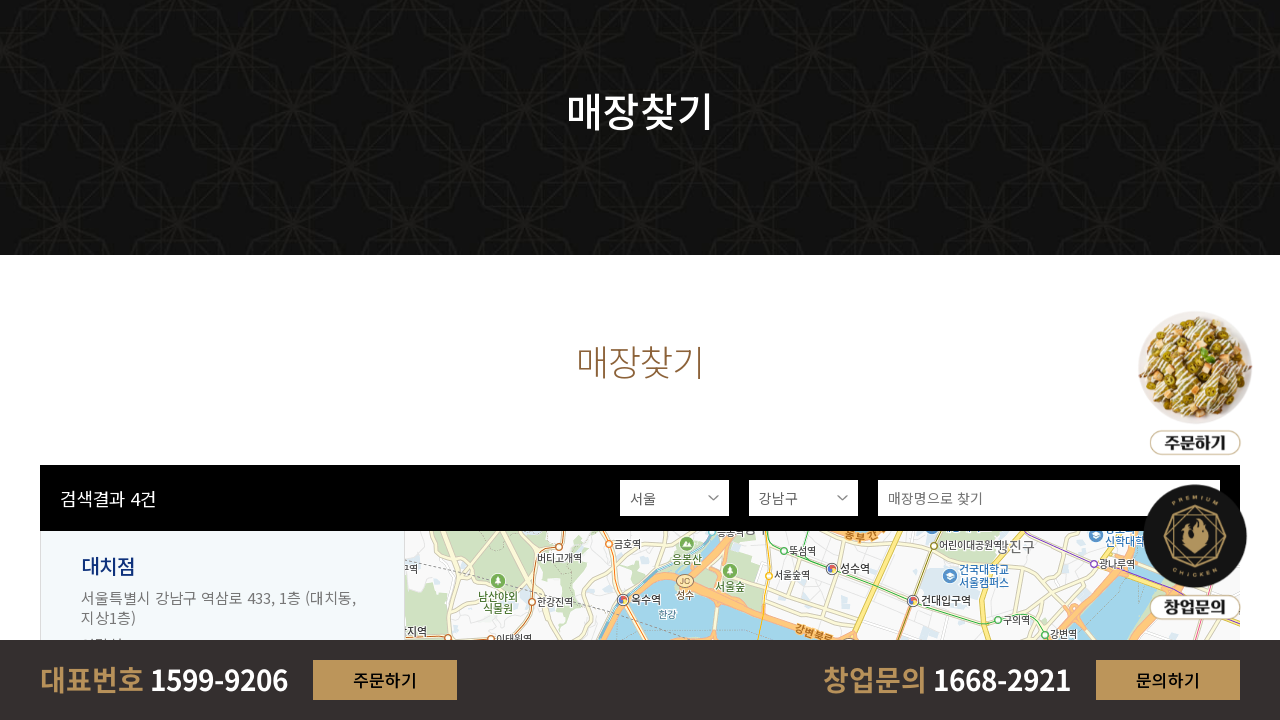

Navigated to store page for area option 2
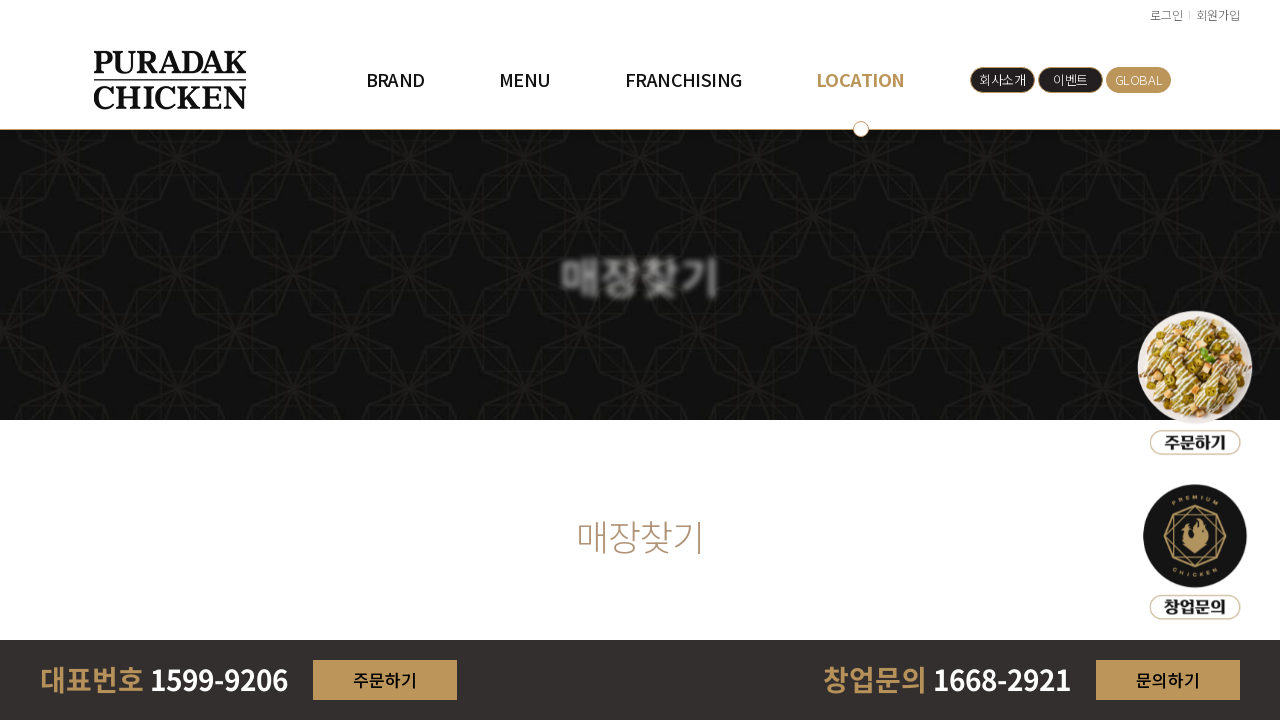

Selected area option 2 from dropdown on #areadetailidx
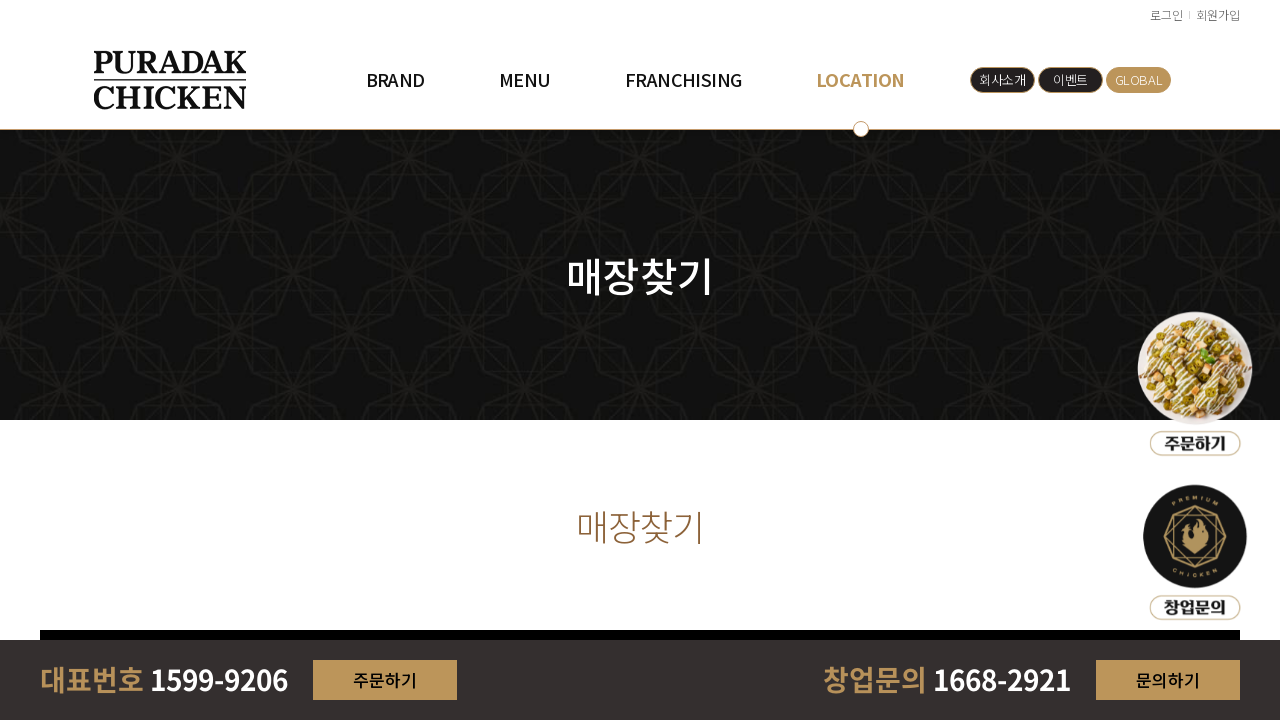

Waited for content to load after selecting area 2
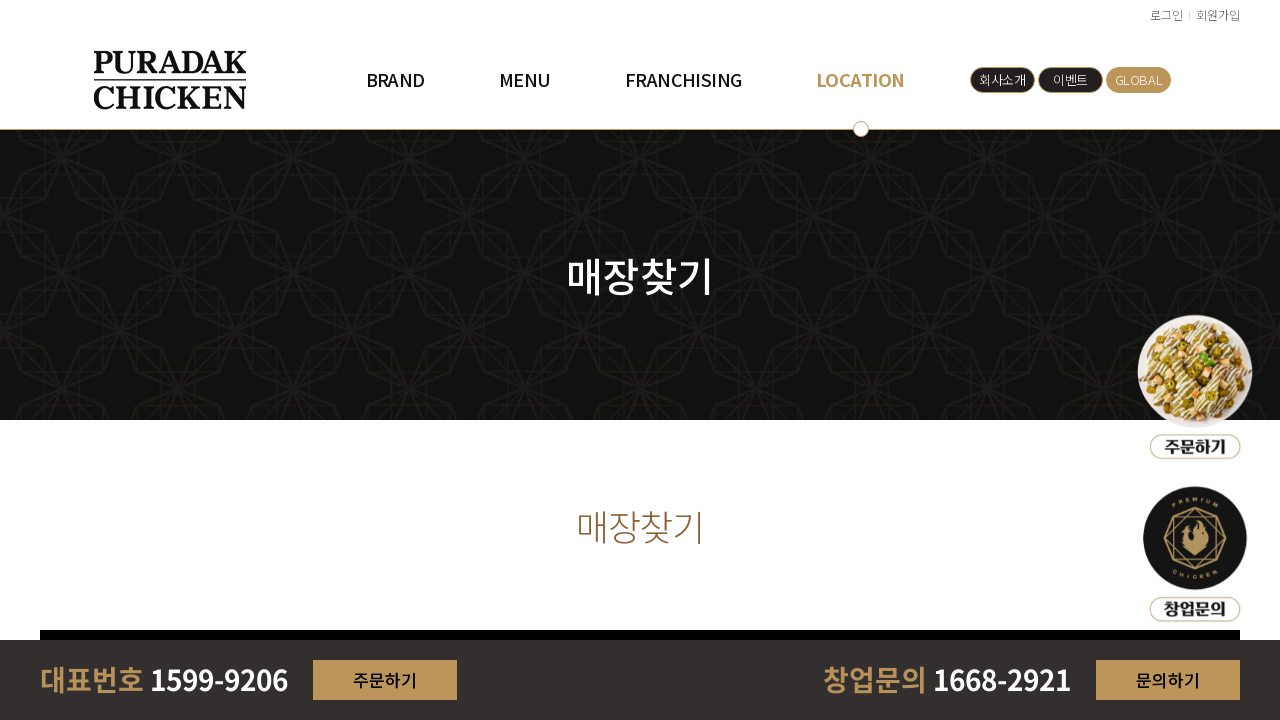

Clicked view details button for area 2 at (222, 636) on .dView
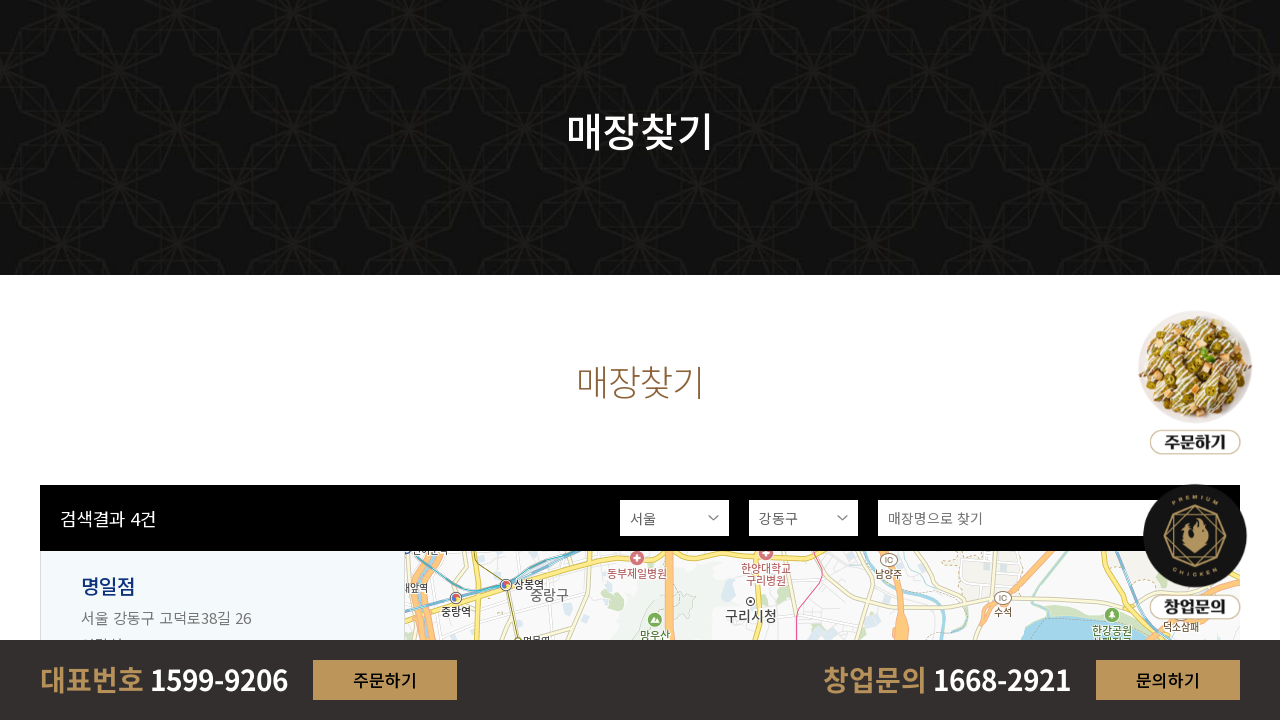

Store details loaded for area 2
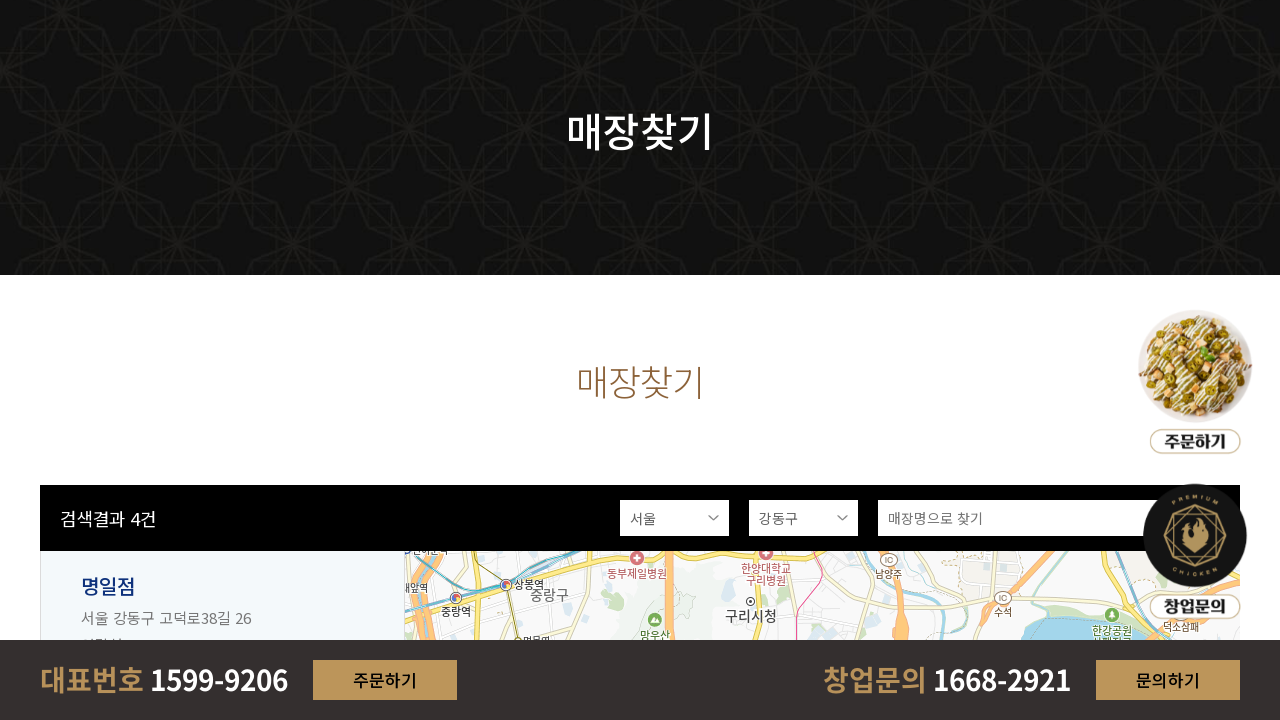

Navigated to store page for area option 3
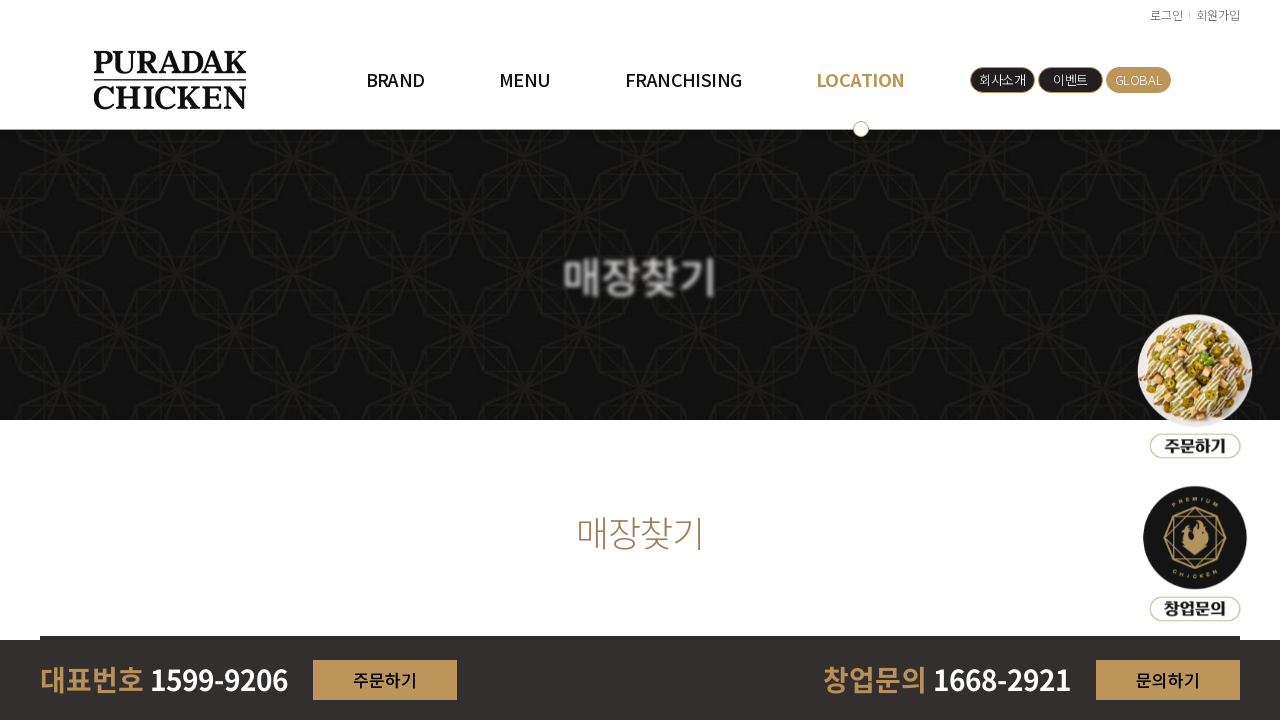

Selected area option 3 from dropdown on #areadetailidx
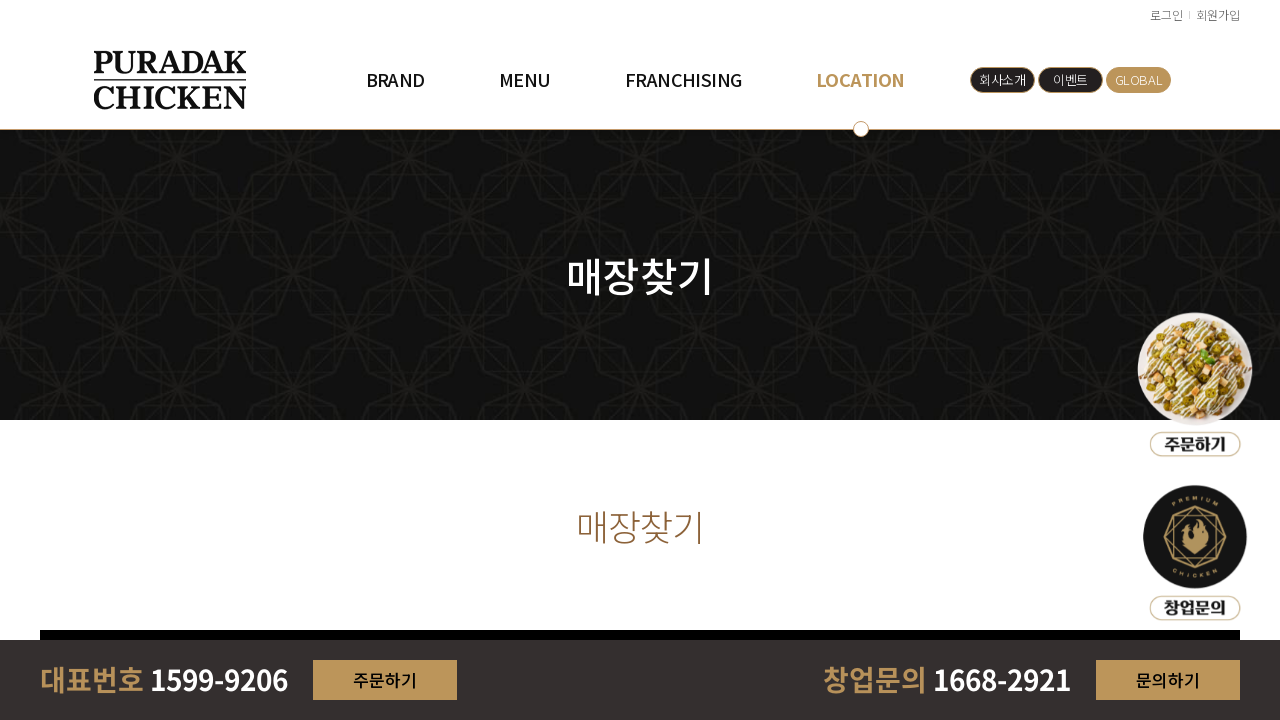

Waited for content to load after selecting area 3
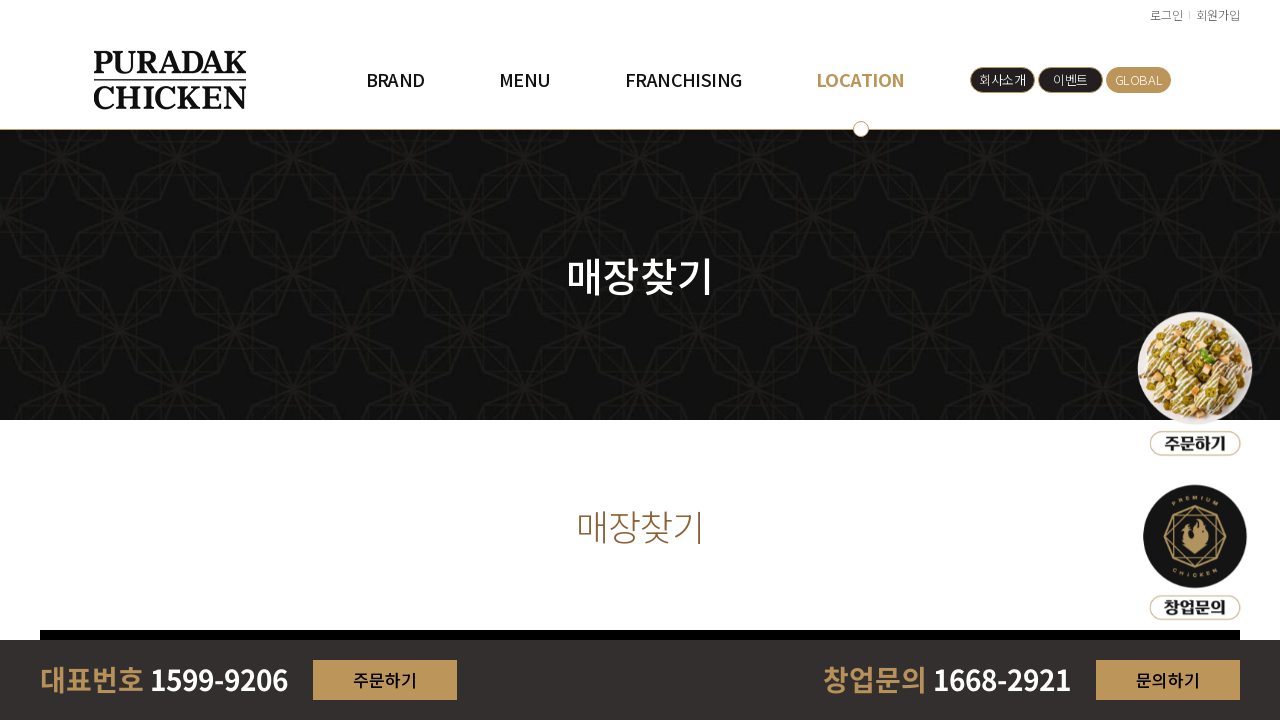

Clicked view details button for area 3 at (222, 616) on .dView
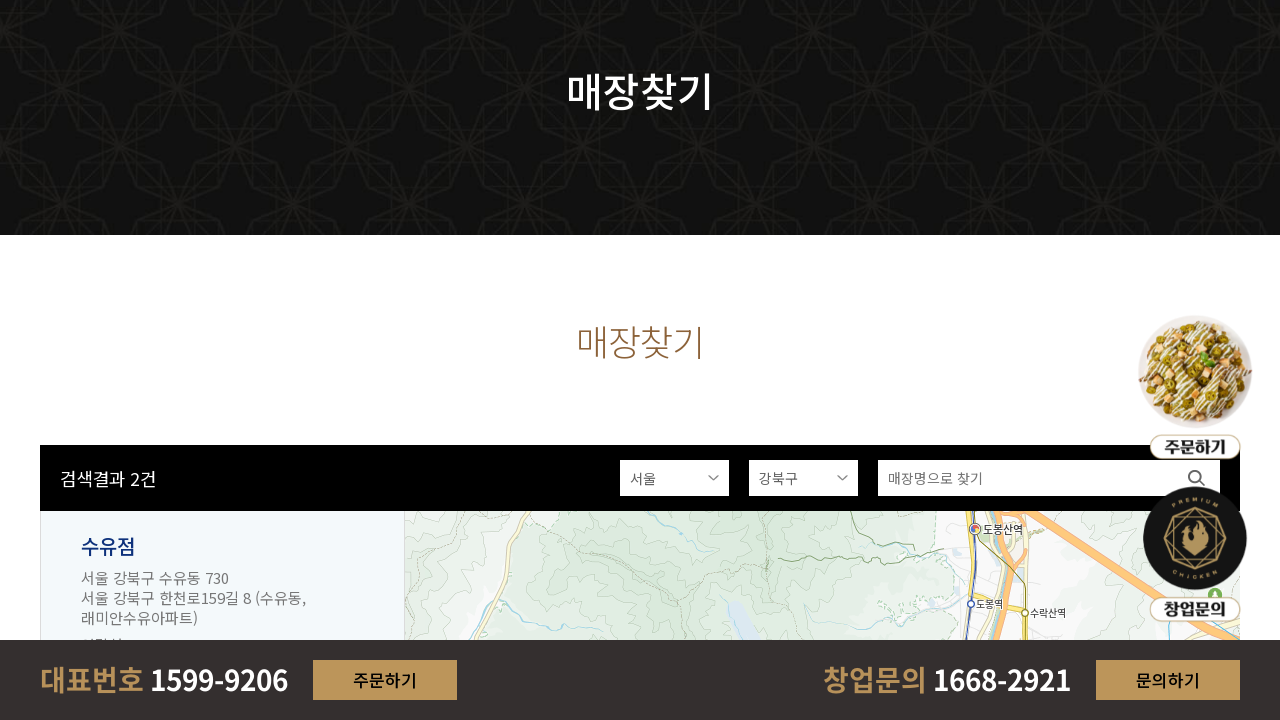

Store details loaded for area 3
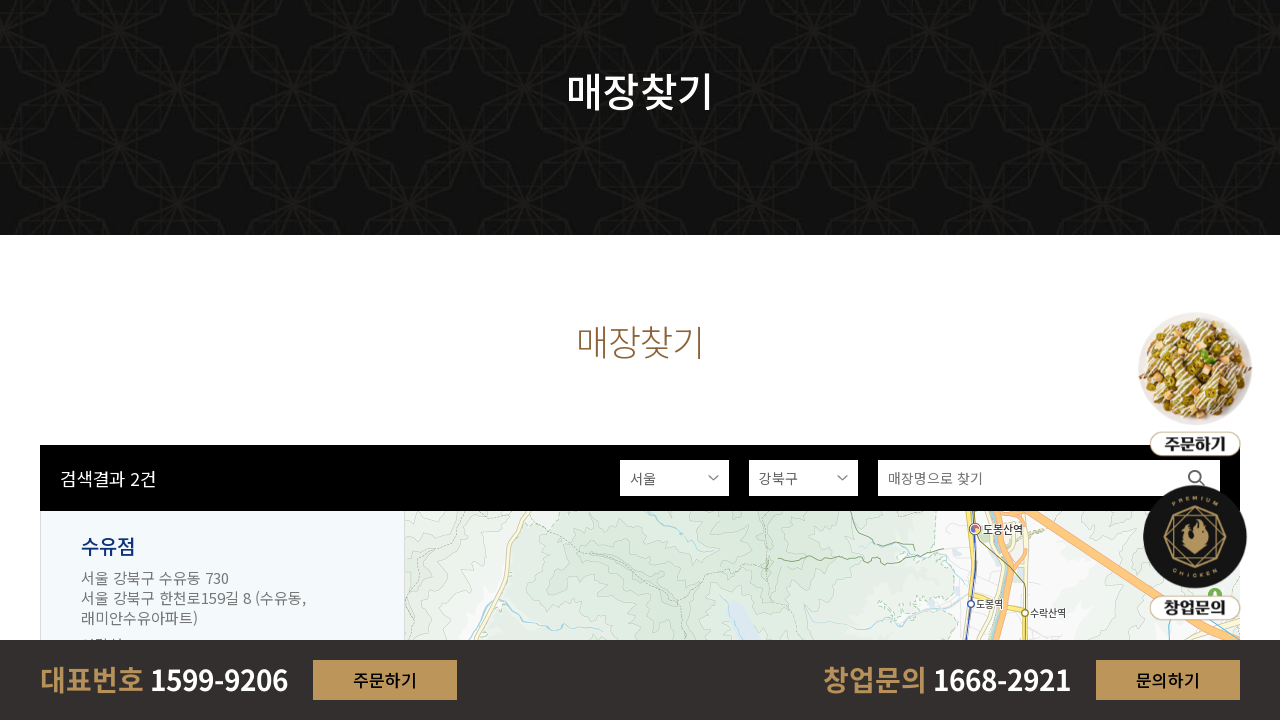

Navigated to store page for area option 4
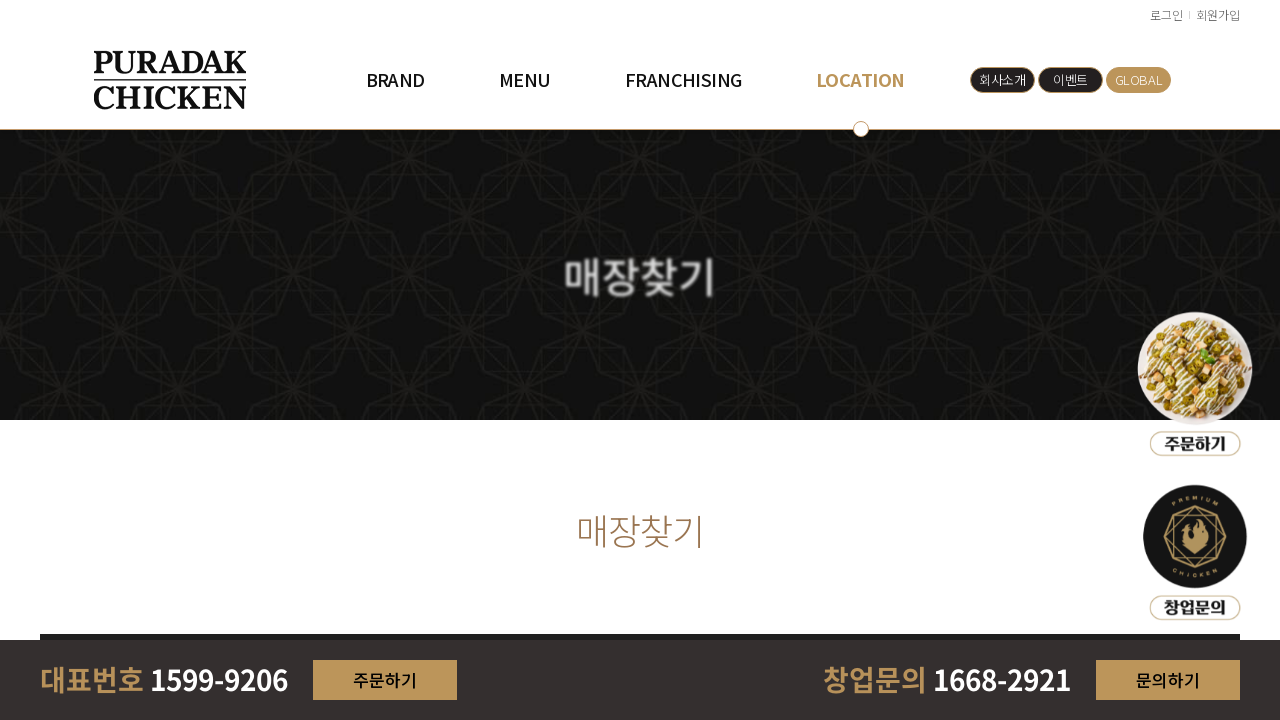

Selected area option 4 from dropdown on #areadetailidx
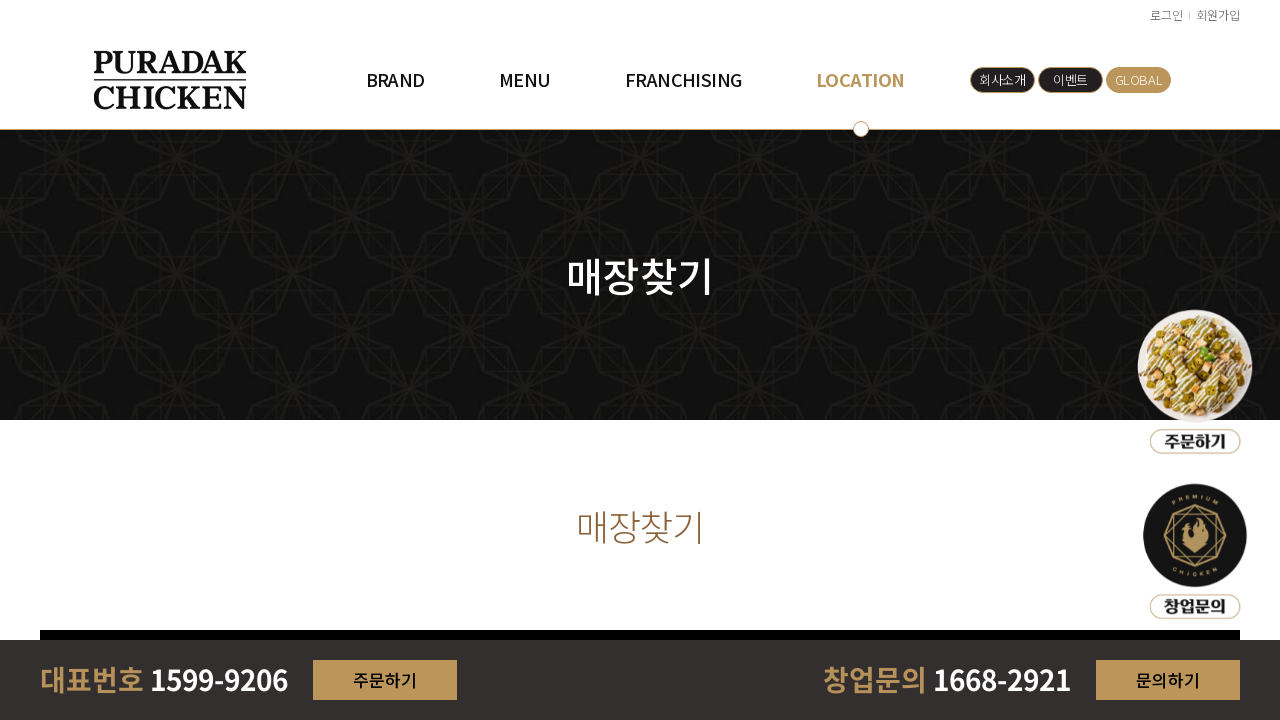

Waited for content to load after selecting area 4
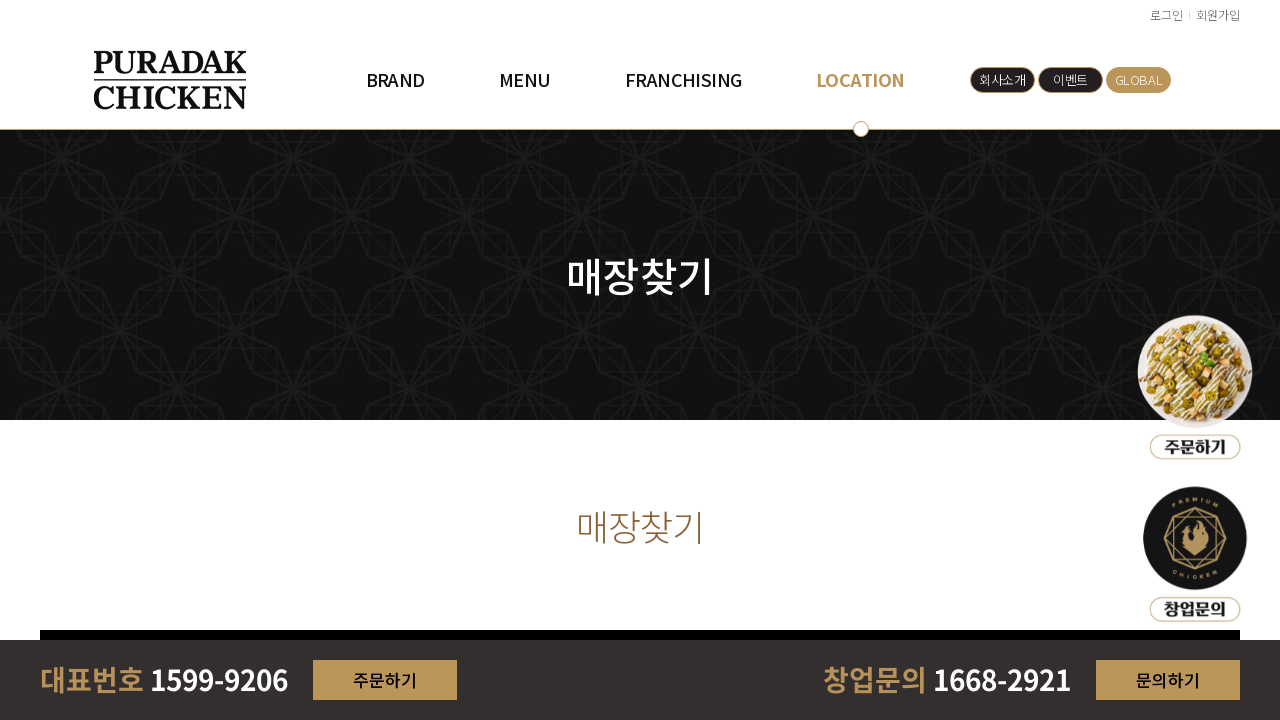

Clicked view details button for area 4 at (222, 616) on .dView
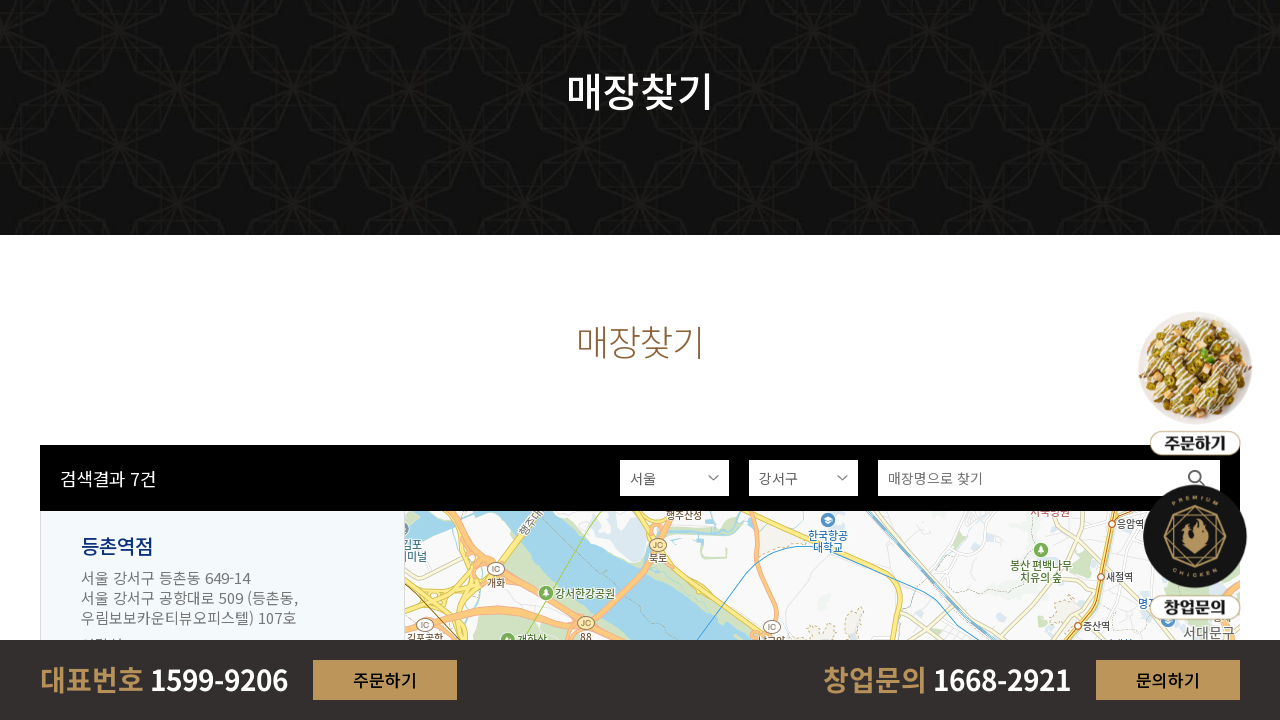

Store details loaded for area 4
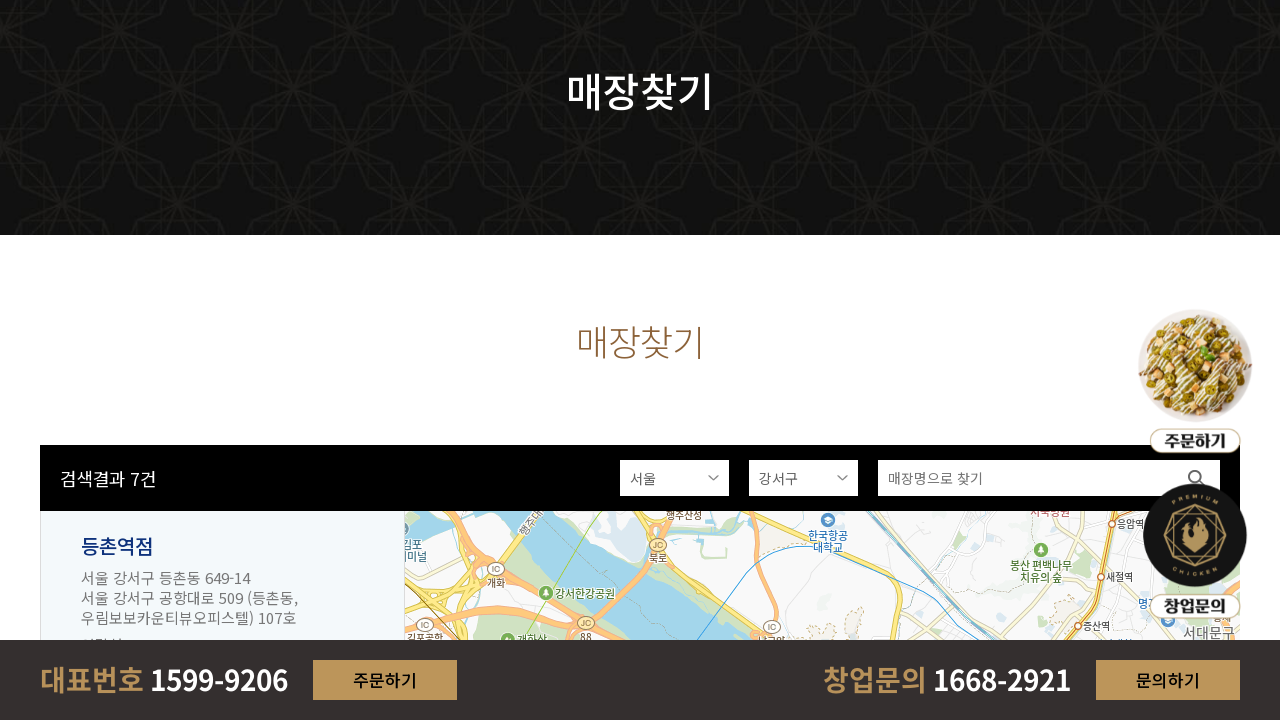

Navigated to store page for area option 5
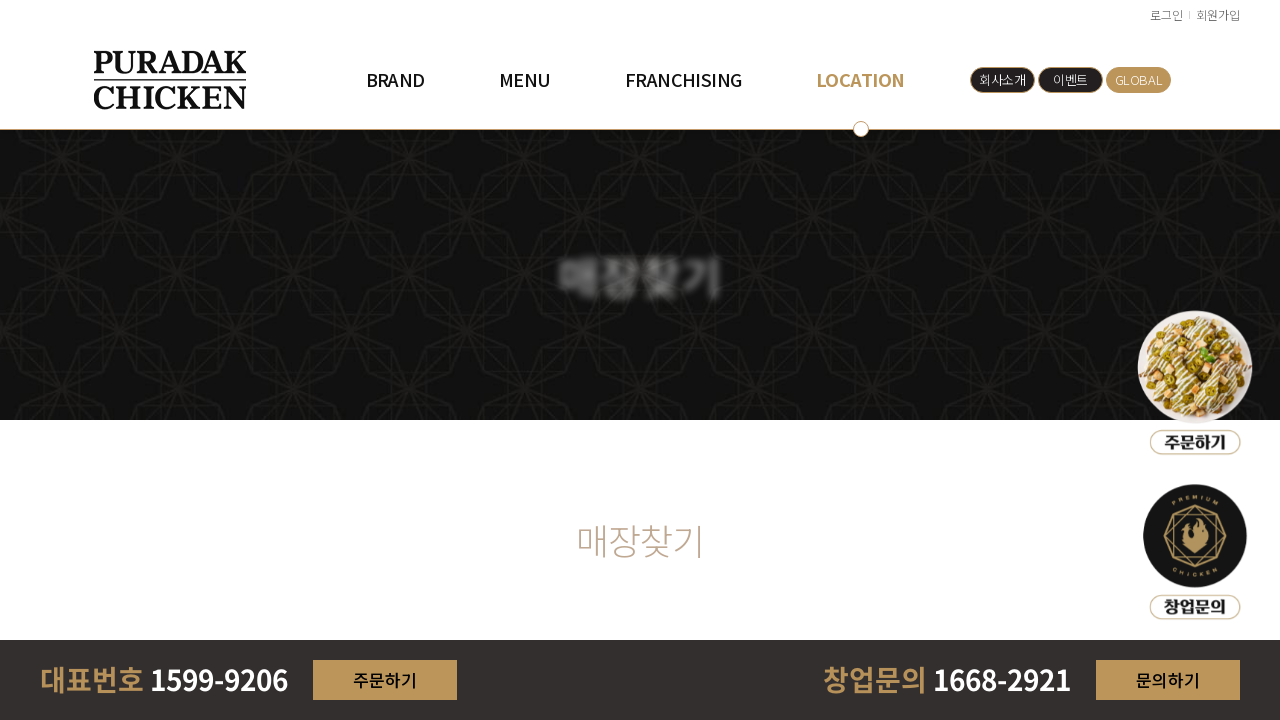

Selected area option 5 from dropdown on #areadetailidx
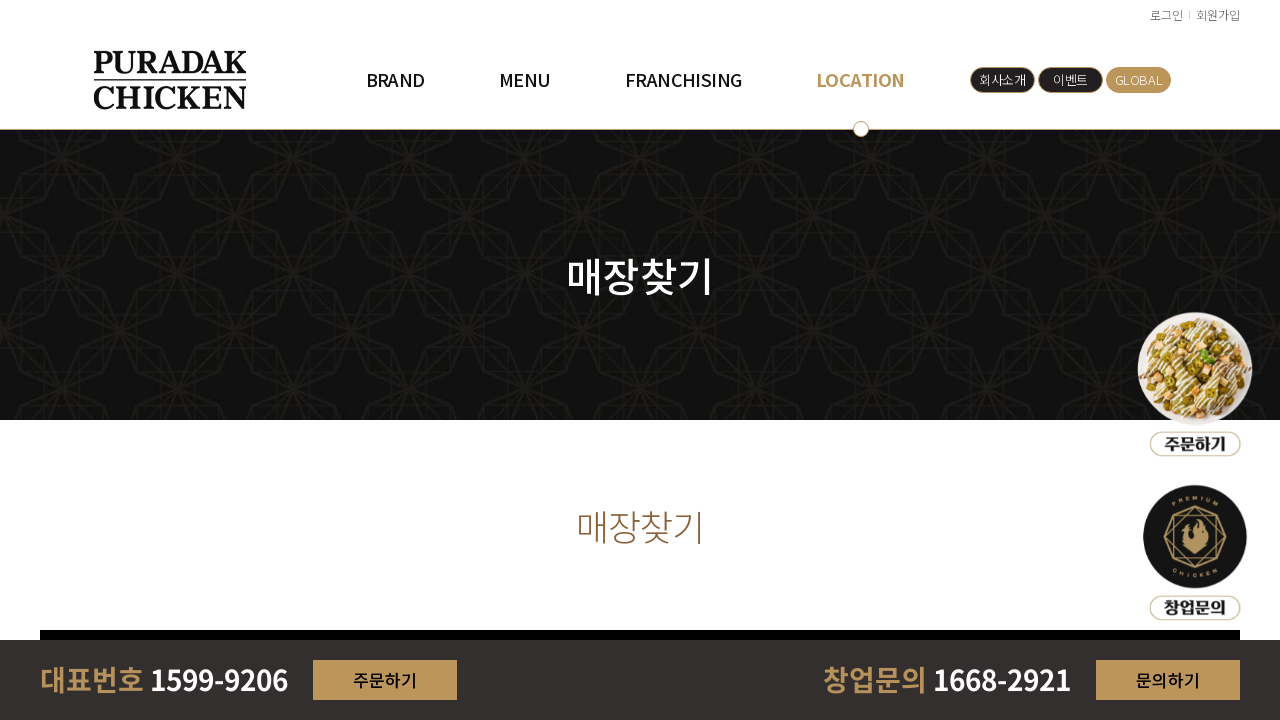

Waited for content to load after selecting area 5
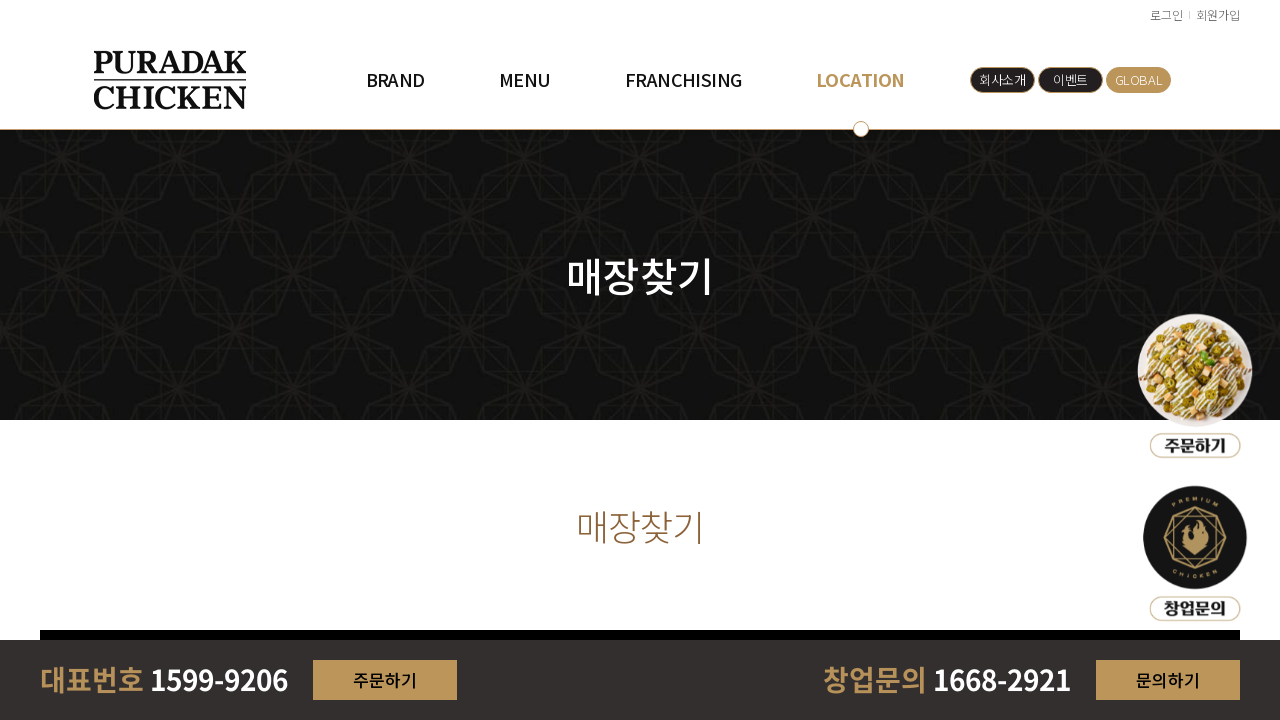

Clicked view details button for area 5 at (222, 626) on .dView
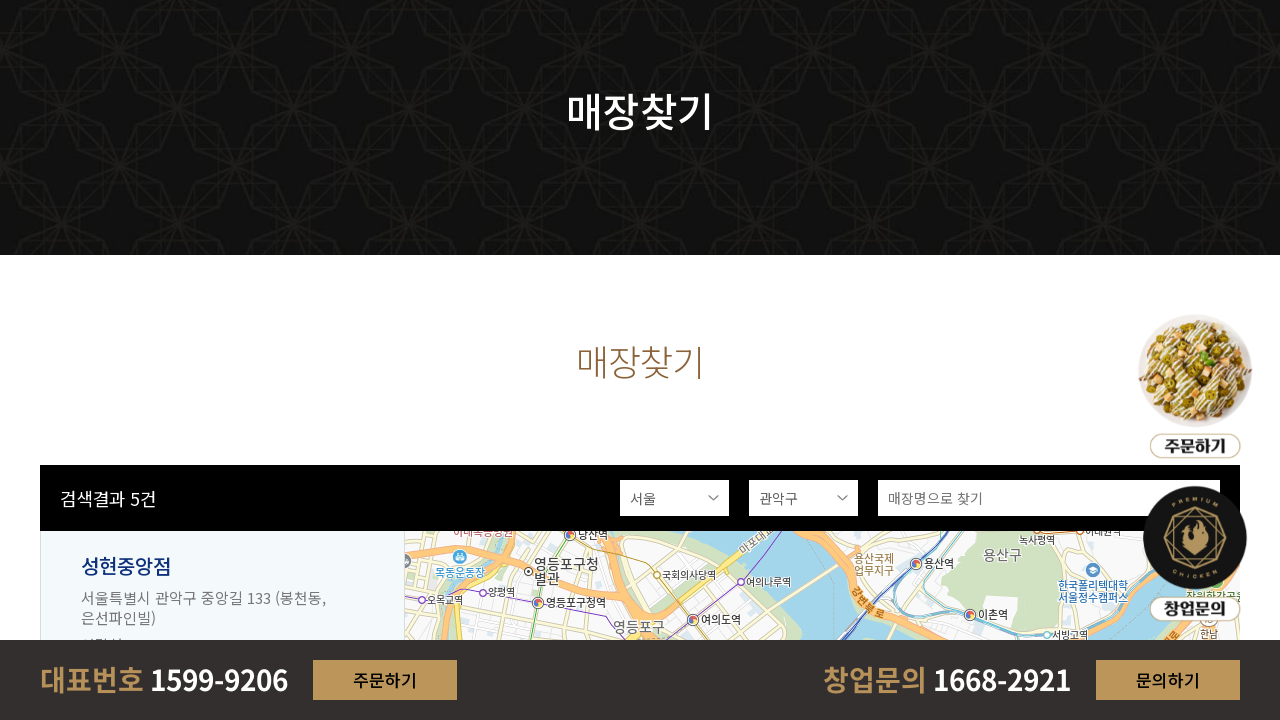

Store details loaded for area 5
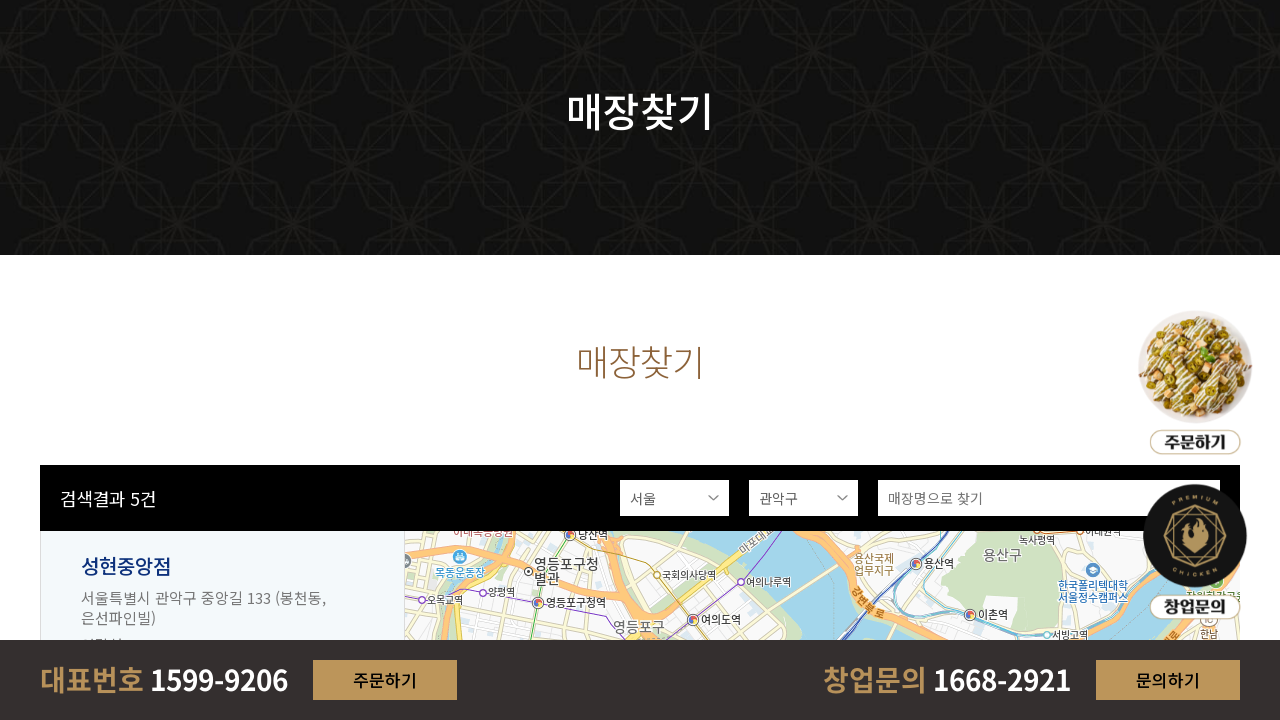

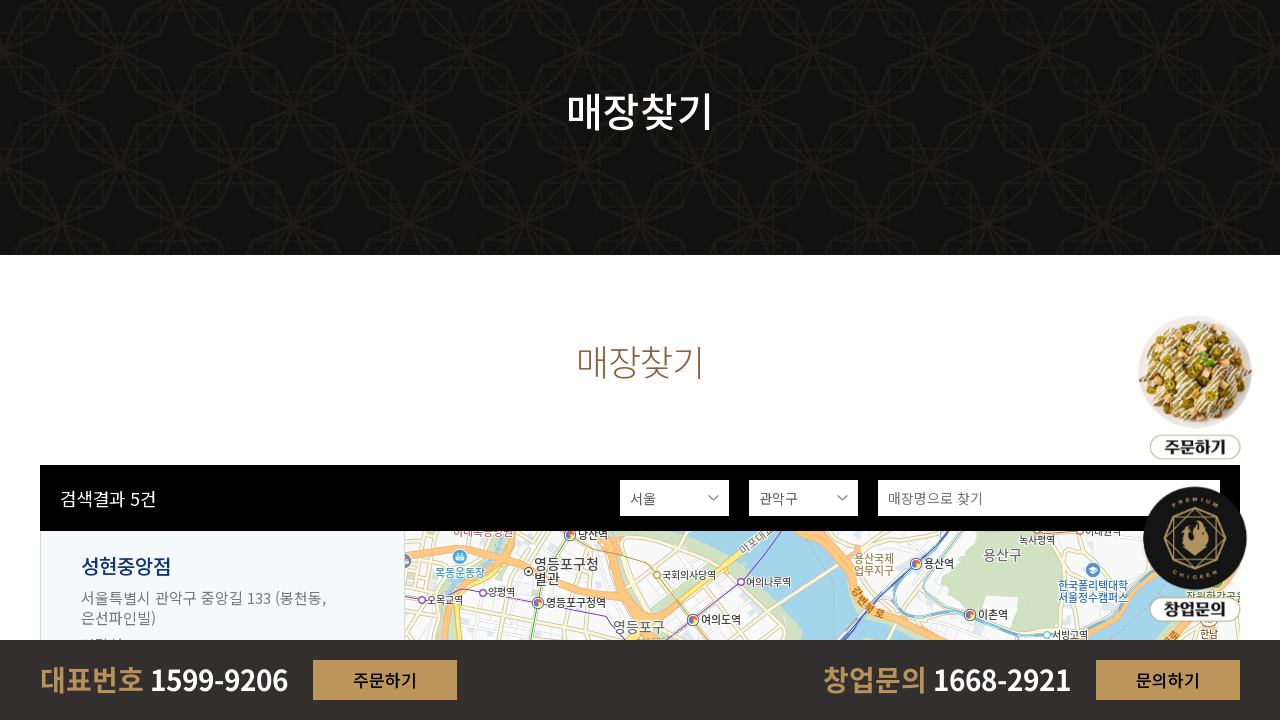